Tests AJAX functionality by clicking an AJAX button and waiting for the dynamically loaded content to appear

Starting URL: http://uitestingplayground.com/ajax

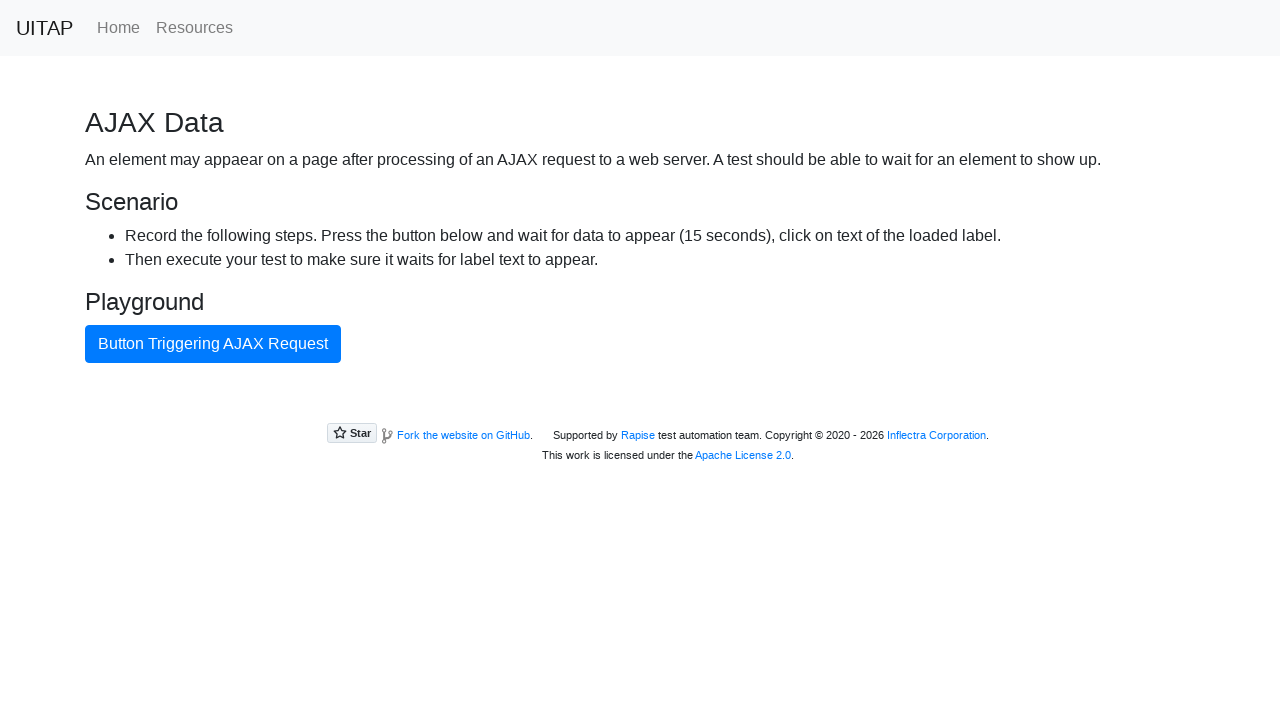

Clicked the AJAX button at (213, 344) on #ajaxButton
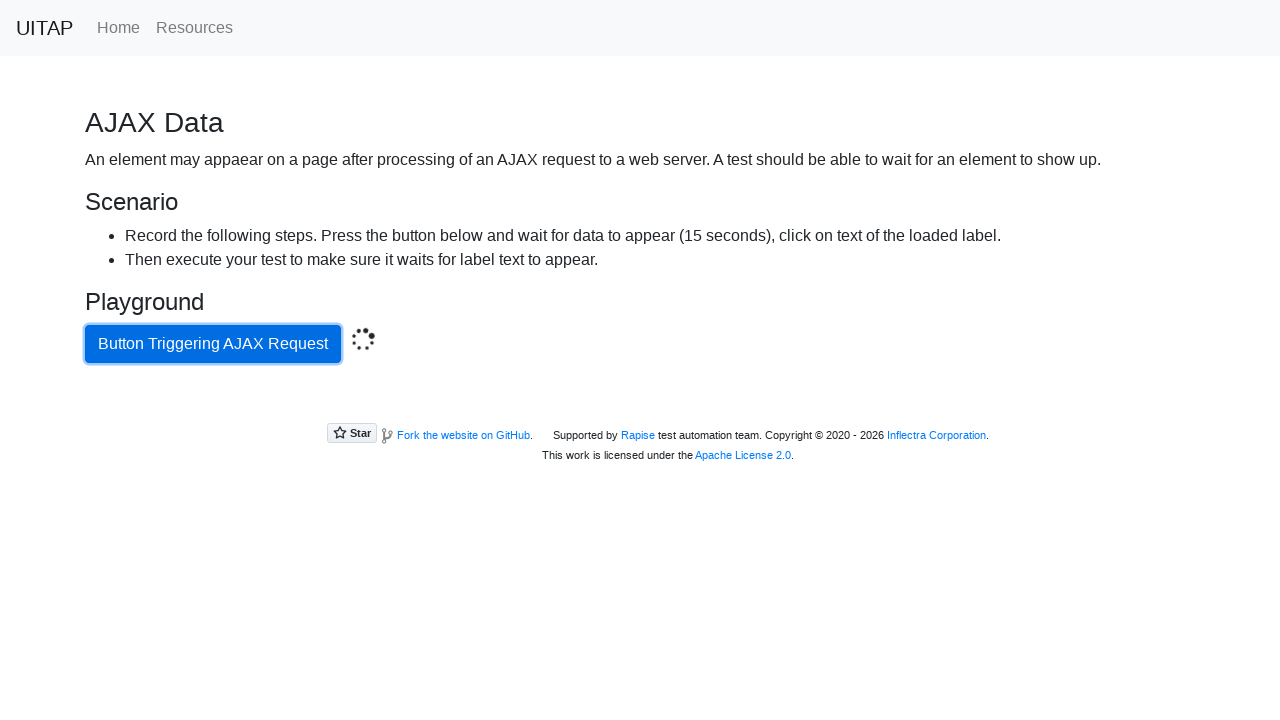

AJAX request completed and success message appeared
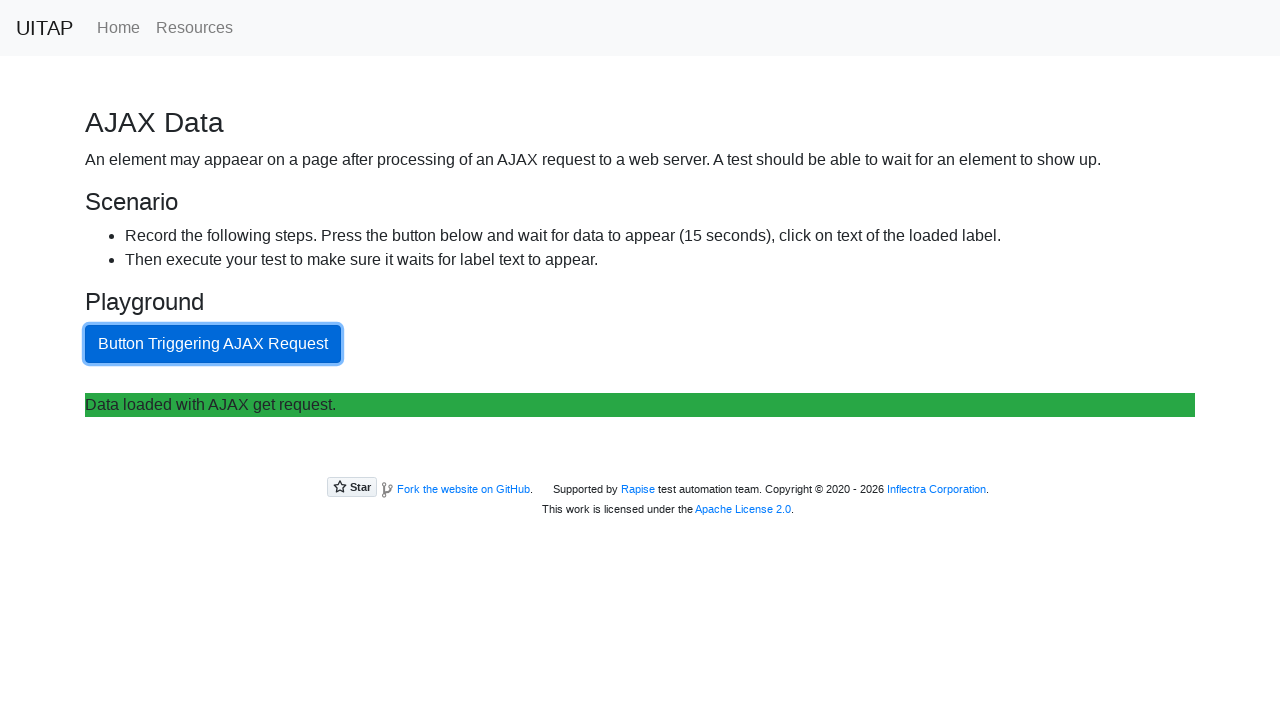

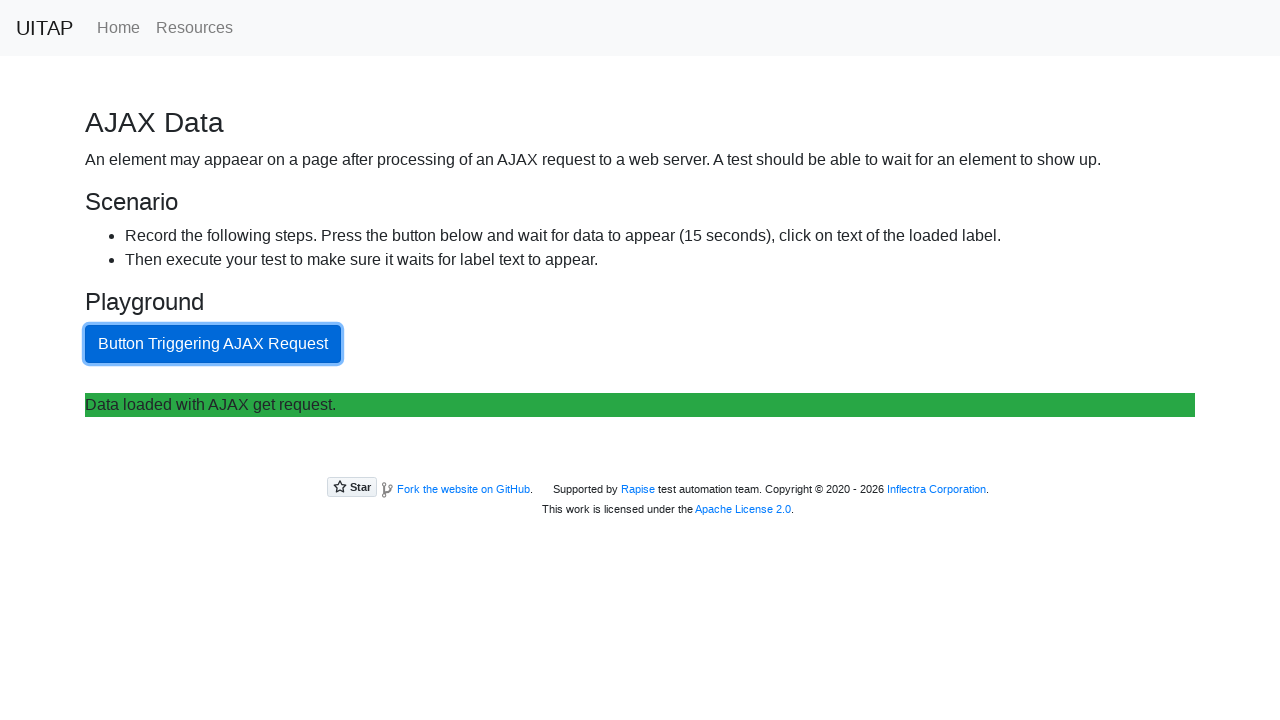